Tests various dropdown and checkbox interactions on a flight booking form, including senior citizen discount checkbox, trip type selection, and passenger count adjustment

Starting URL: https://rahulshettyacademy.com/dropdownsPractise/

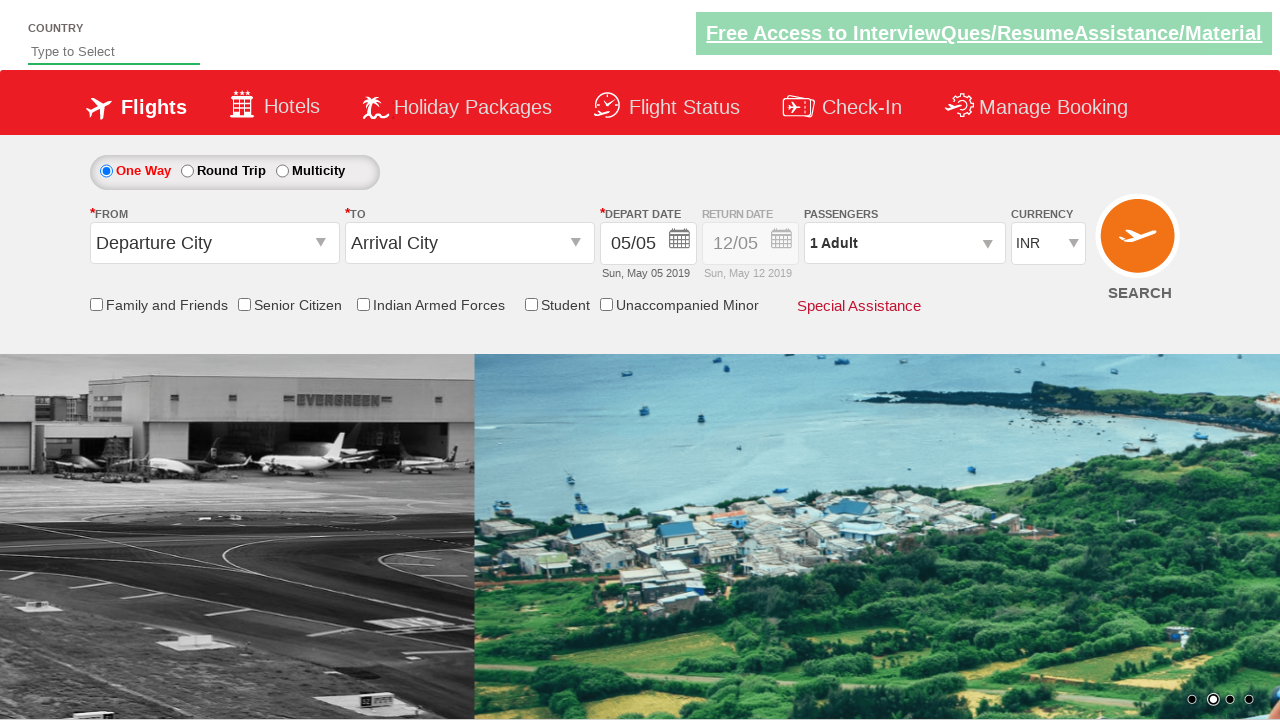

Verified senior citizen discount checkbox is initially unchecked
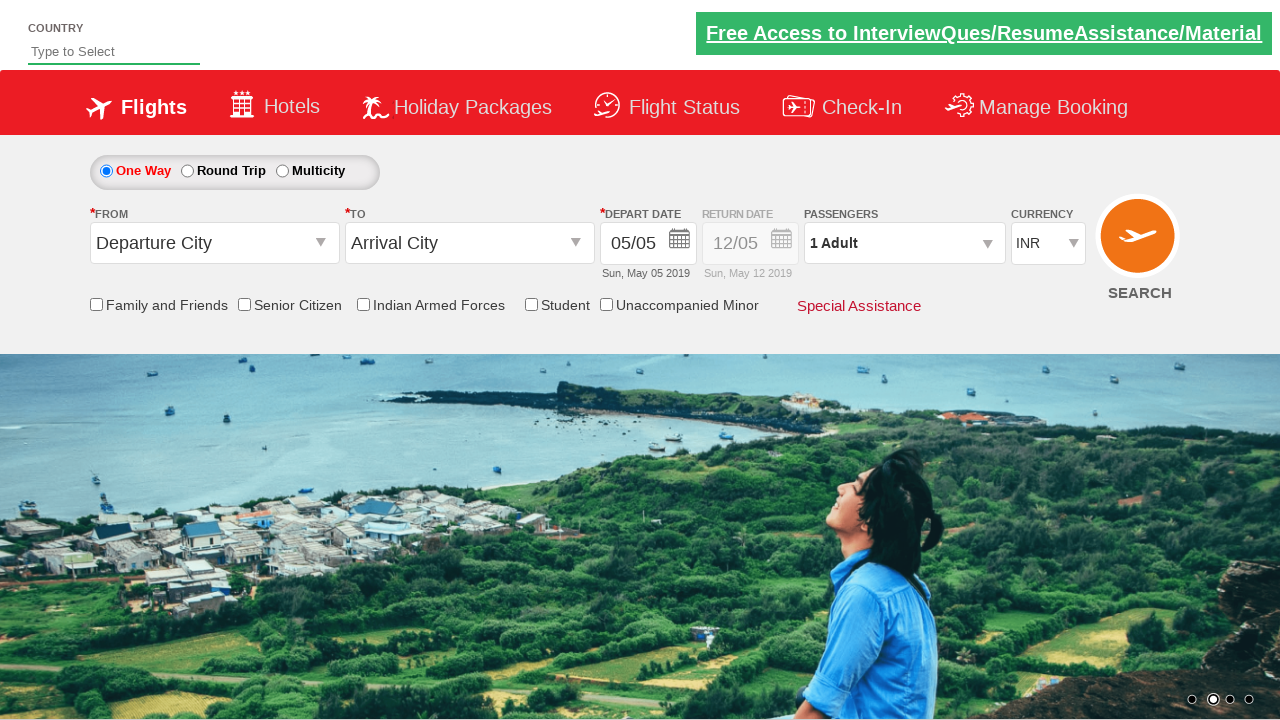

Clicked senior citizen discount checkbox at (244, 304) on input[id*='SeniorCitizenDiscount']
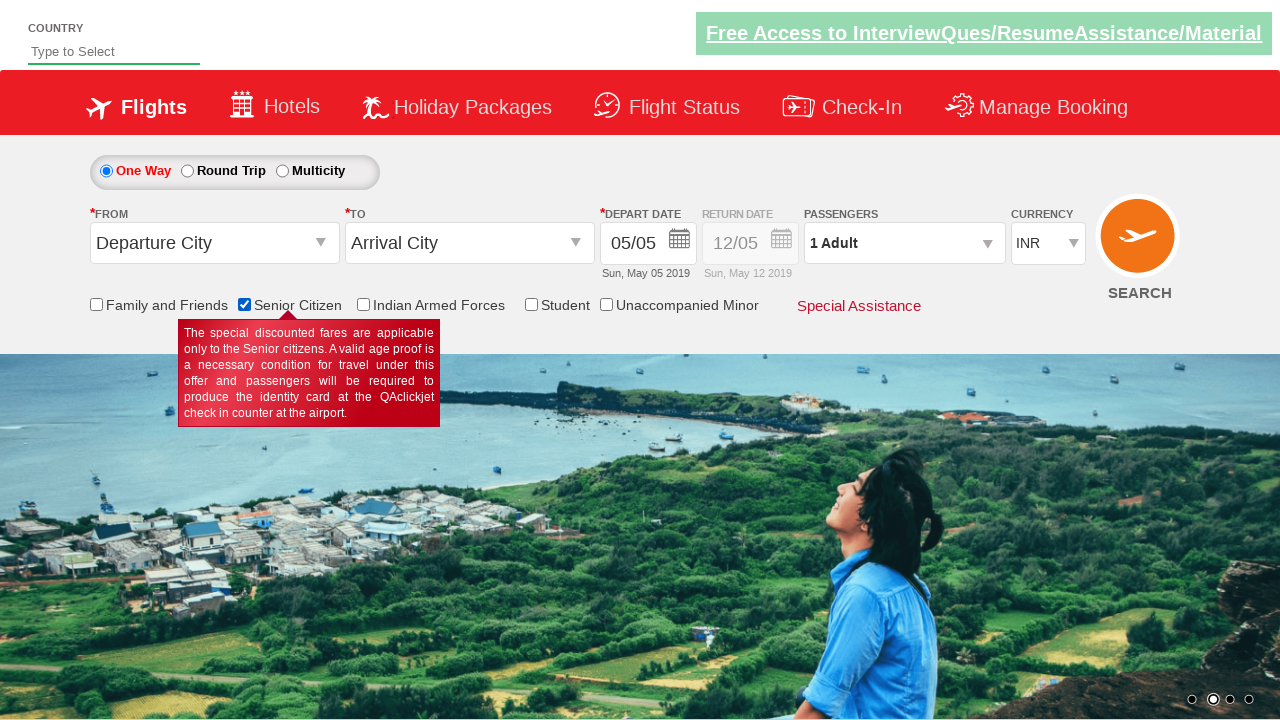

Verified senior citizen discount checkbox is now checked
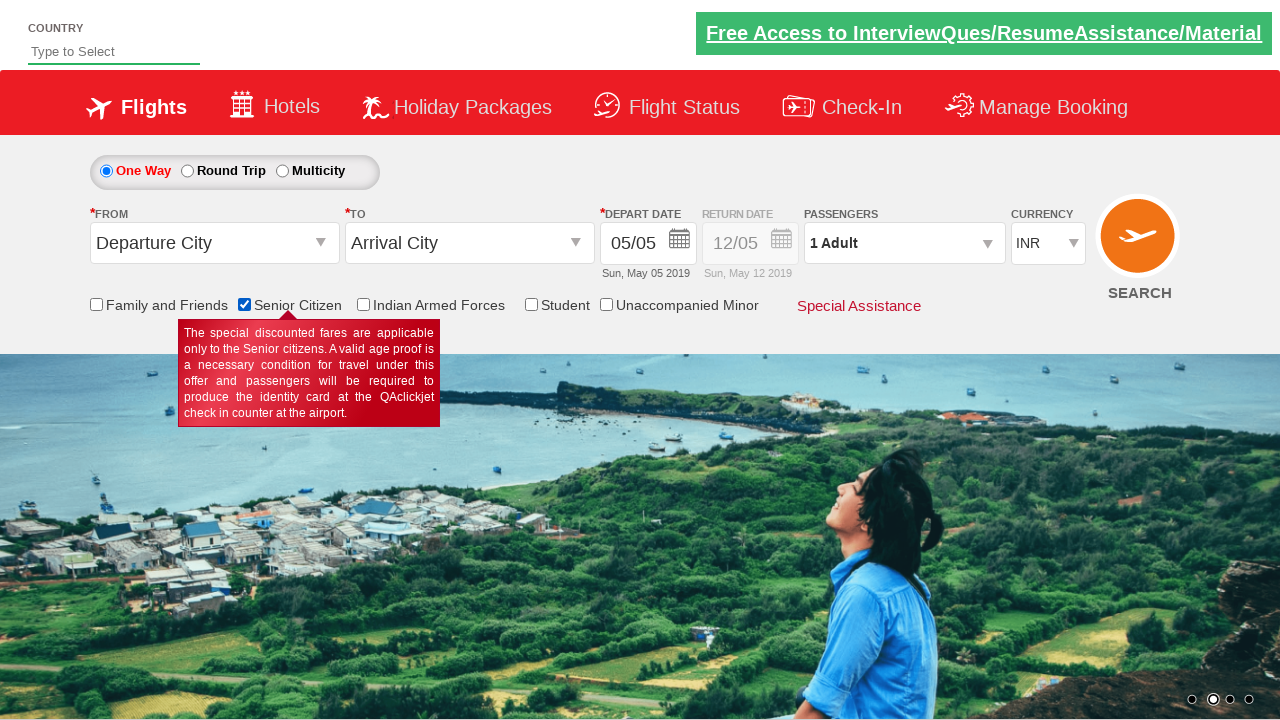

Counted checkboxes in the row: 5
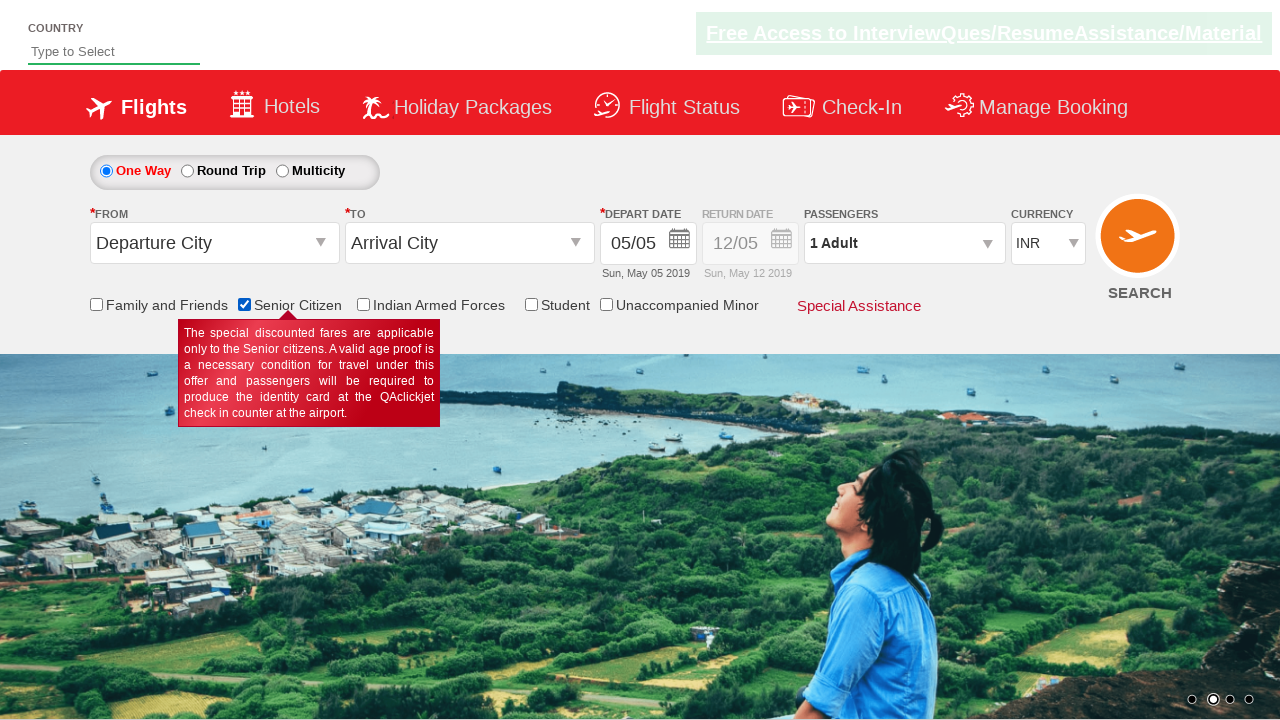

Selected round trip option at (187, 171) on #ctl00_mainContent_rbtnl_Trip_1
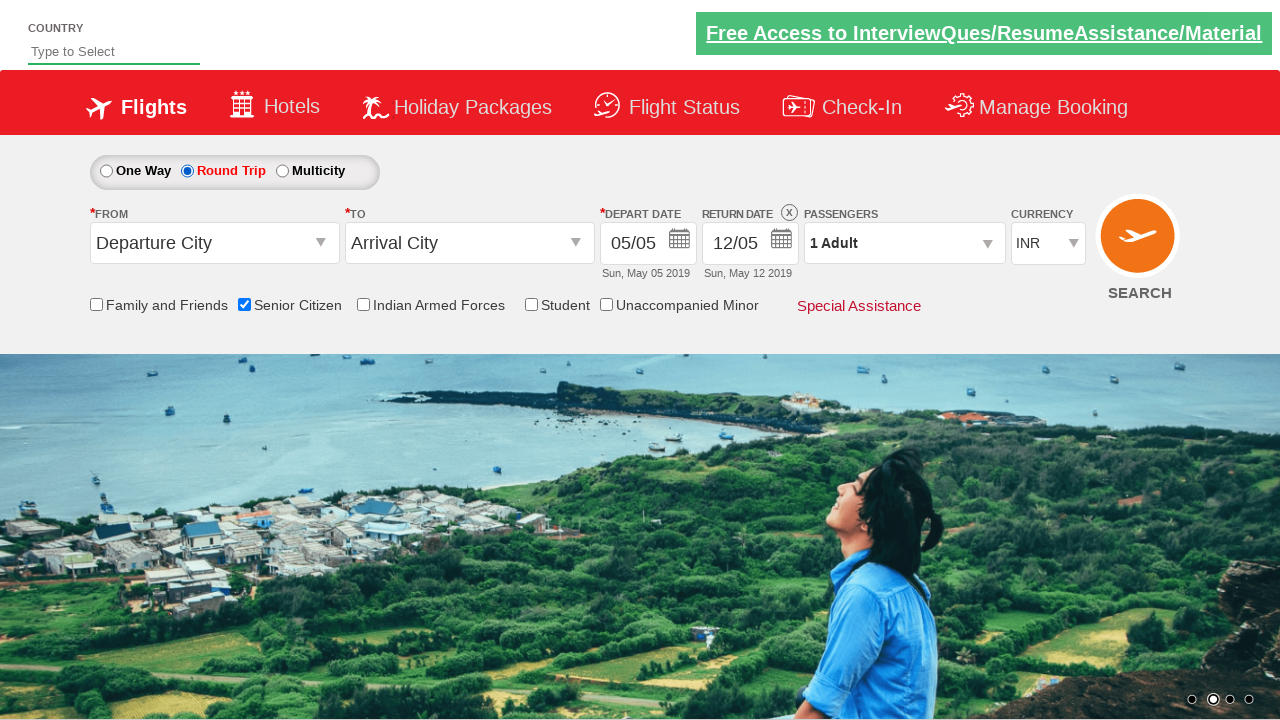

Retrieved style attribute of date field
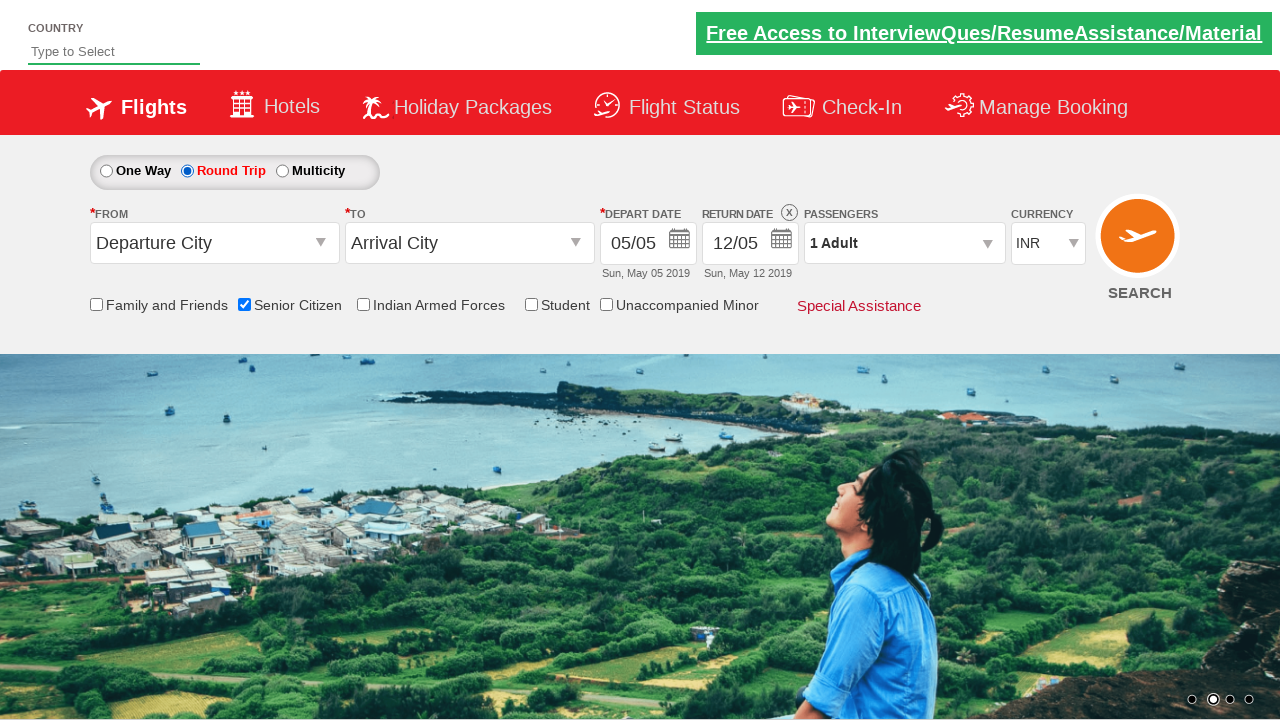

Clicked on passenger info dropdown at (904, 243) on #divpaxinfo
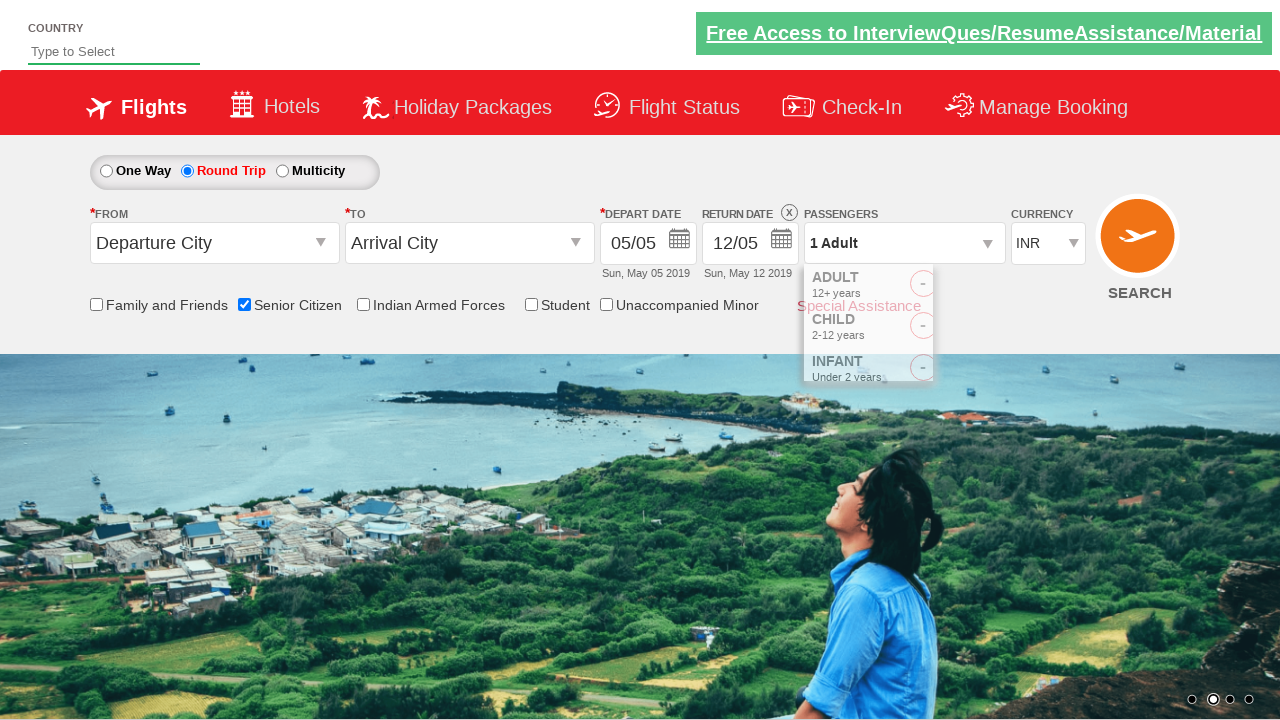

Clicked increment adult button at (982, 288) on #hrefIncAdt
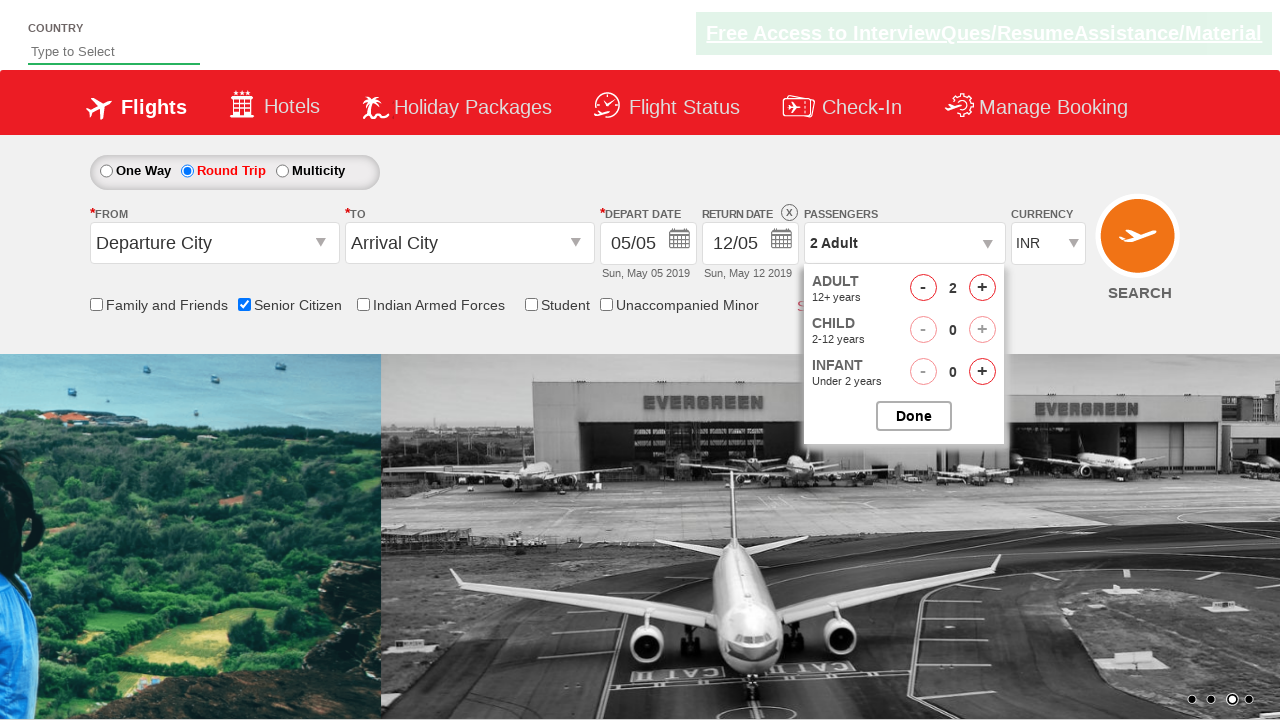

Clicked increment adult button at (982, 288) on #hrefIncAdt
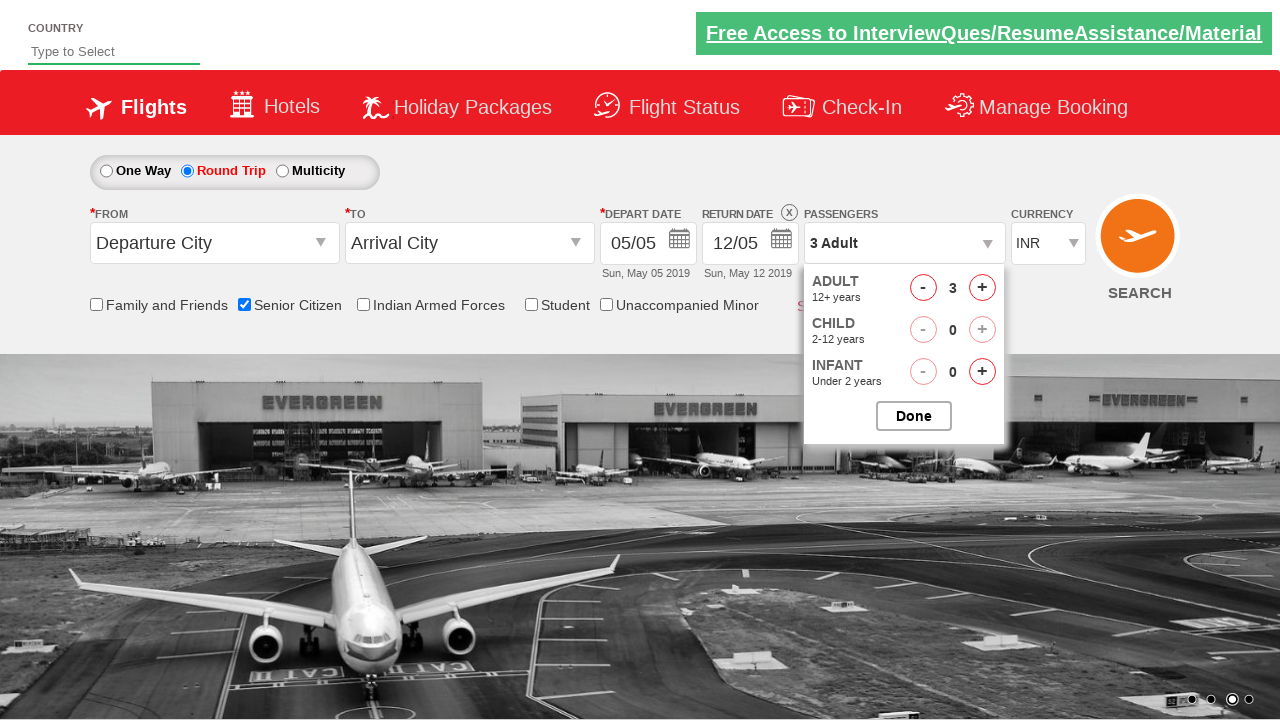

Clicked increment adult button at (982, 288) on #hrefIncAdt
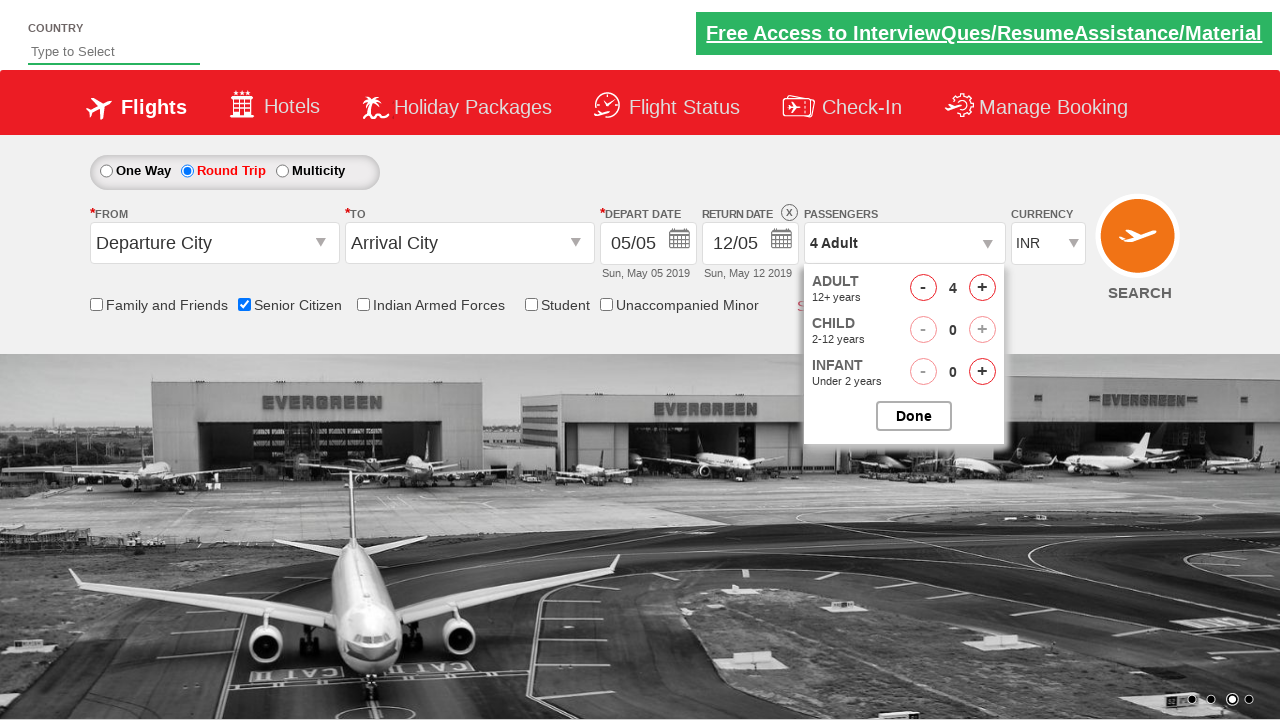

Clicked increment adult button at (982, 288) on #hrefIncAdt
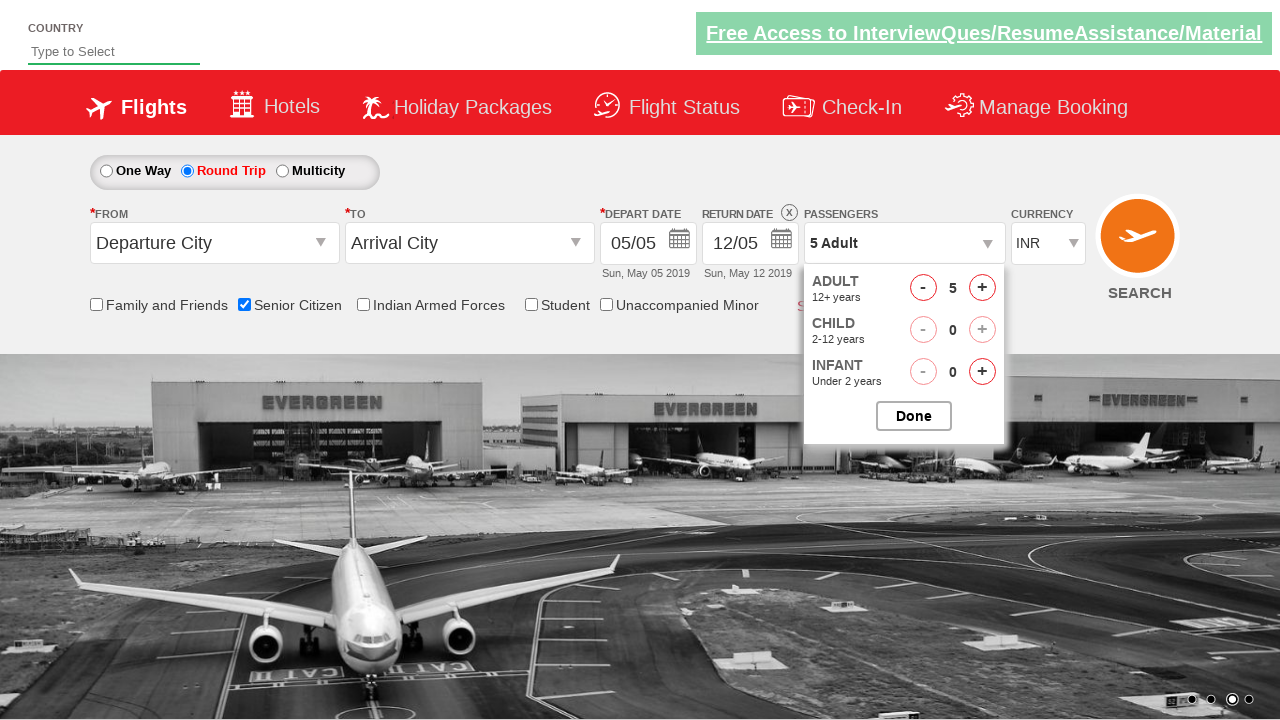

Closed passenger dropdown at (914, 416) on #btnclosepaxoption
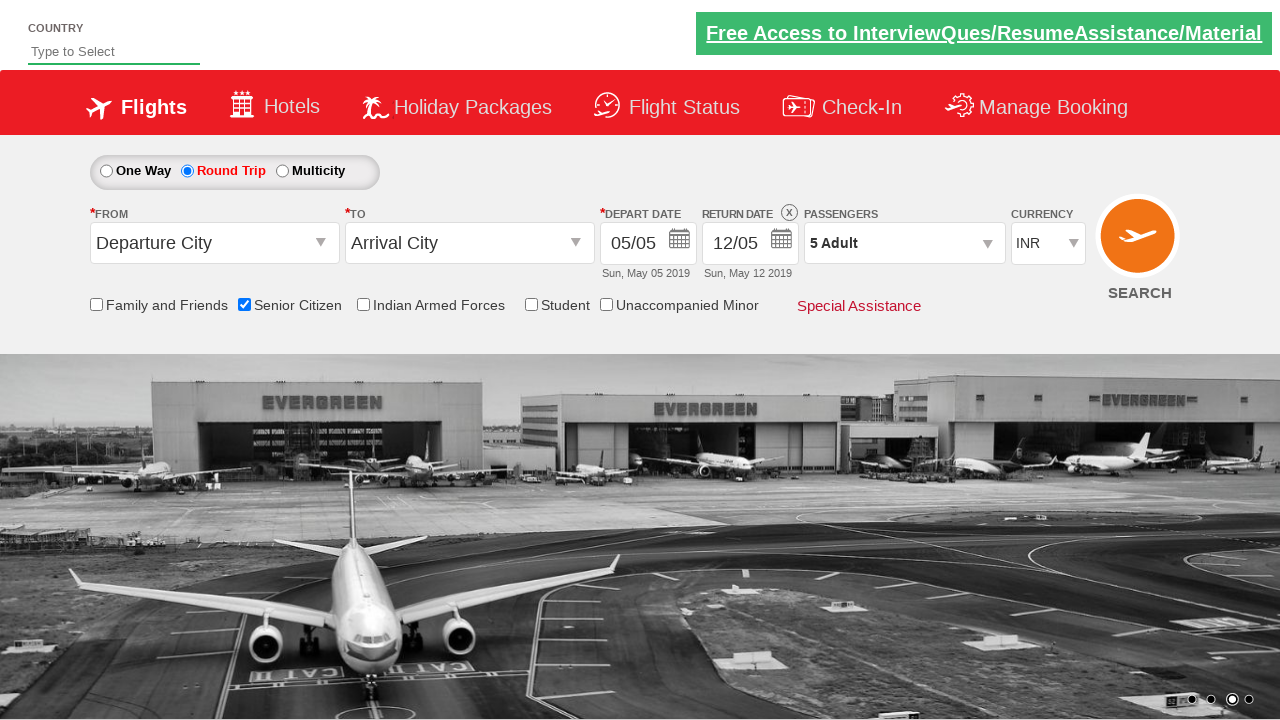

Verified passenger count displays '5 Adult'
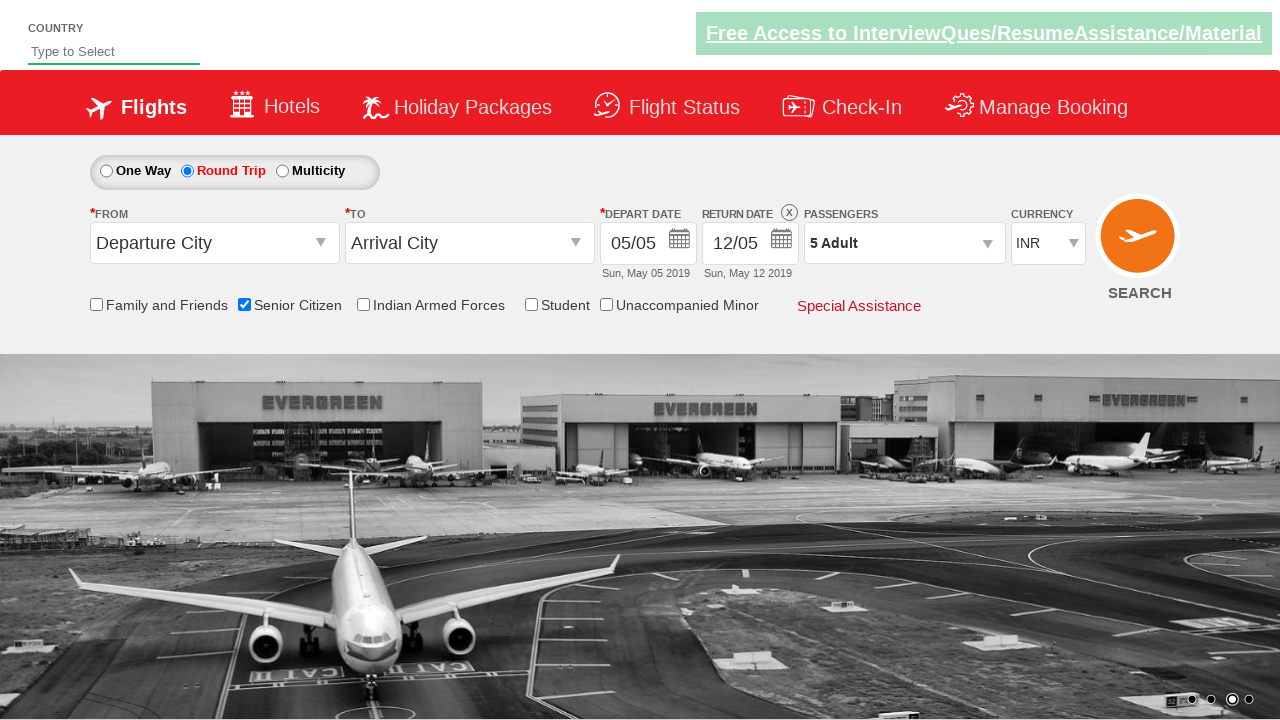

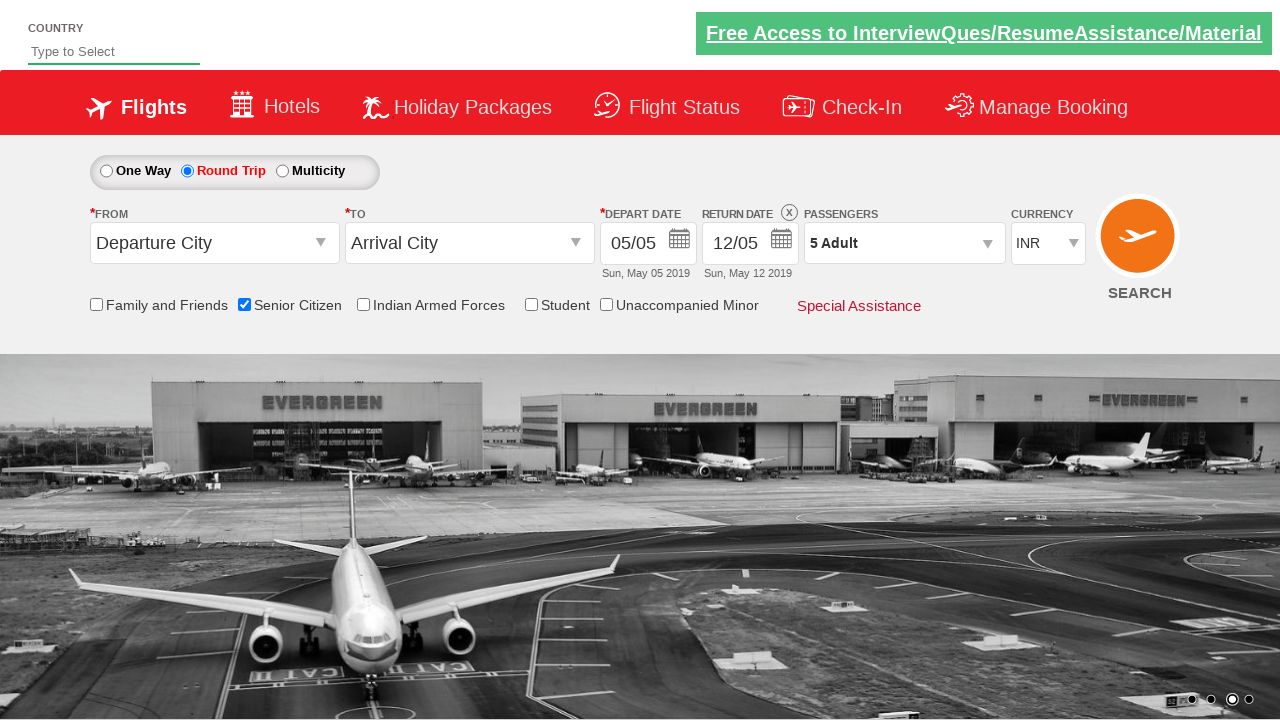